Navigates to DemoBlaze store and verifies that product listings with names and prices are displayed on the page

Starting URL: https://www.demoblaze.com/

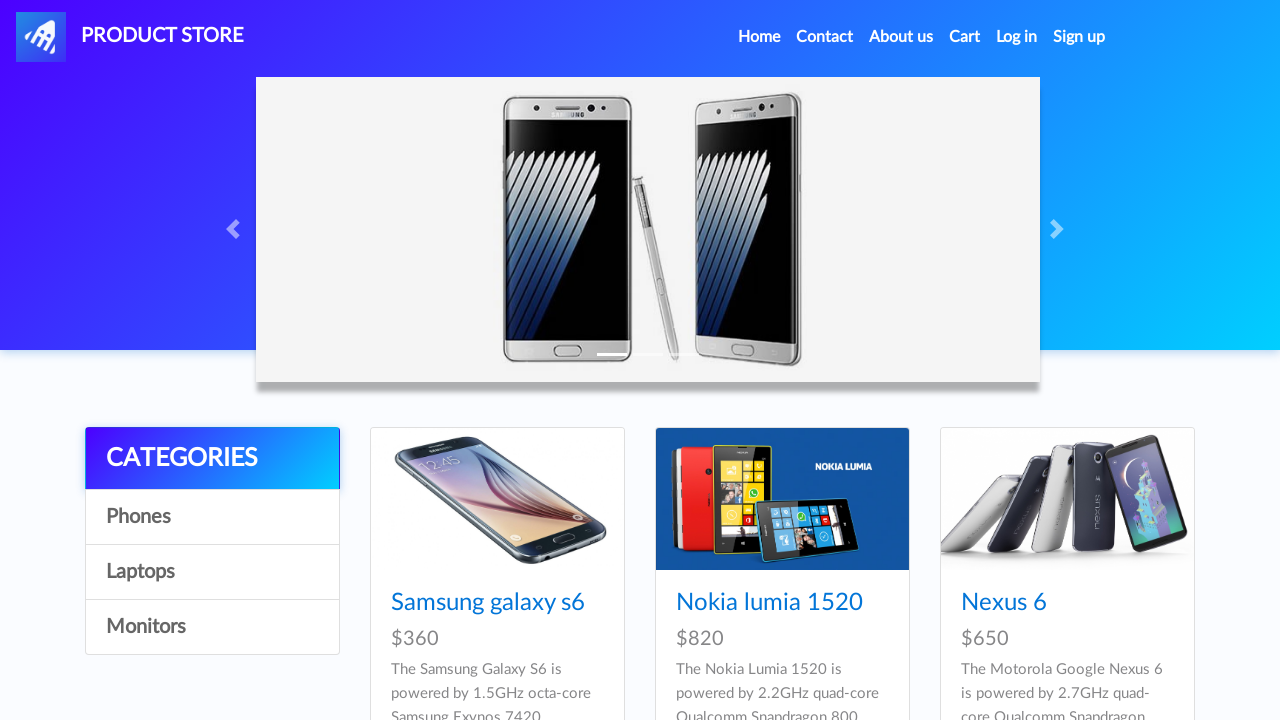

Navigated to DemoBlaze store homepage
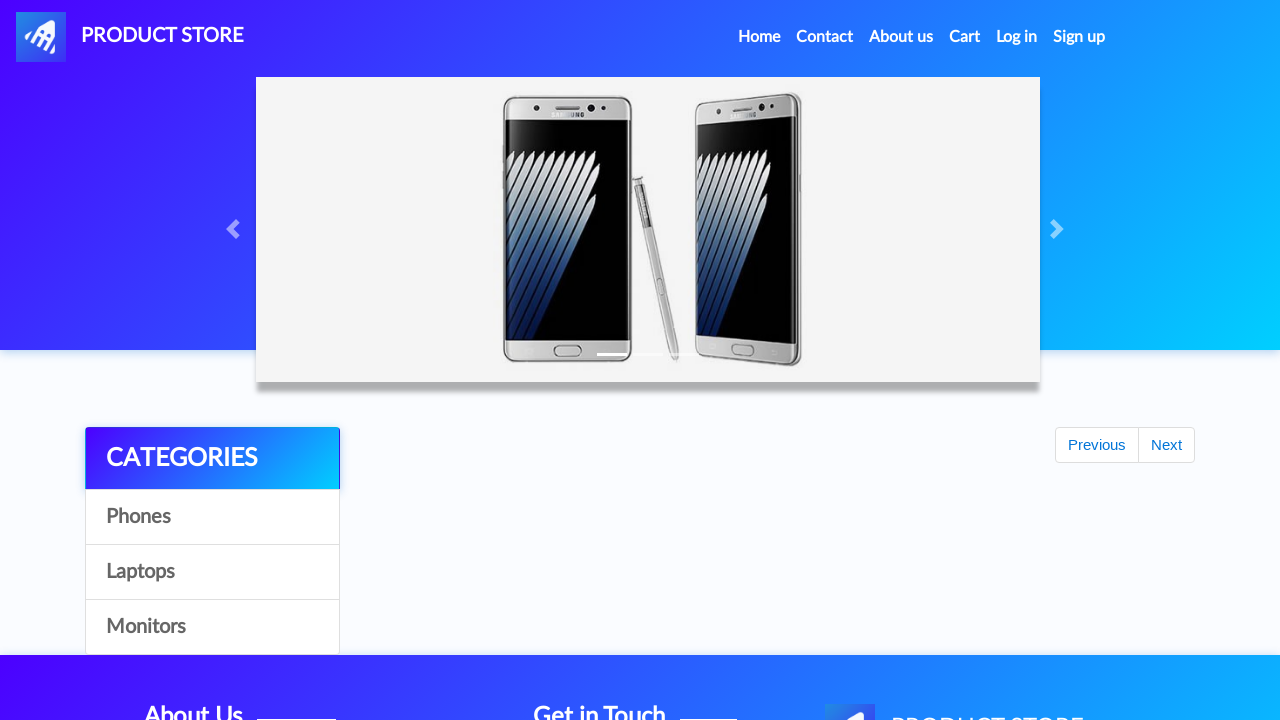

Product listings loaded on the page
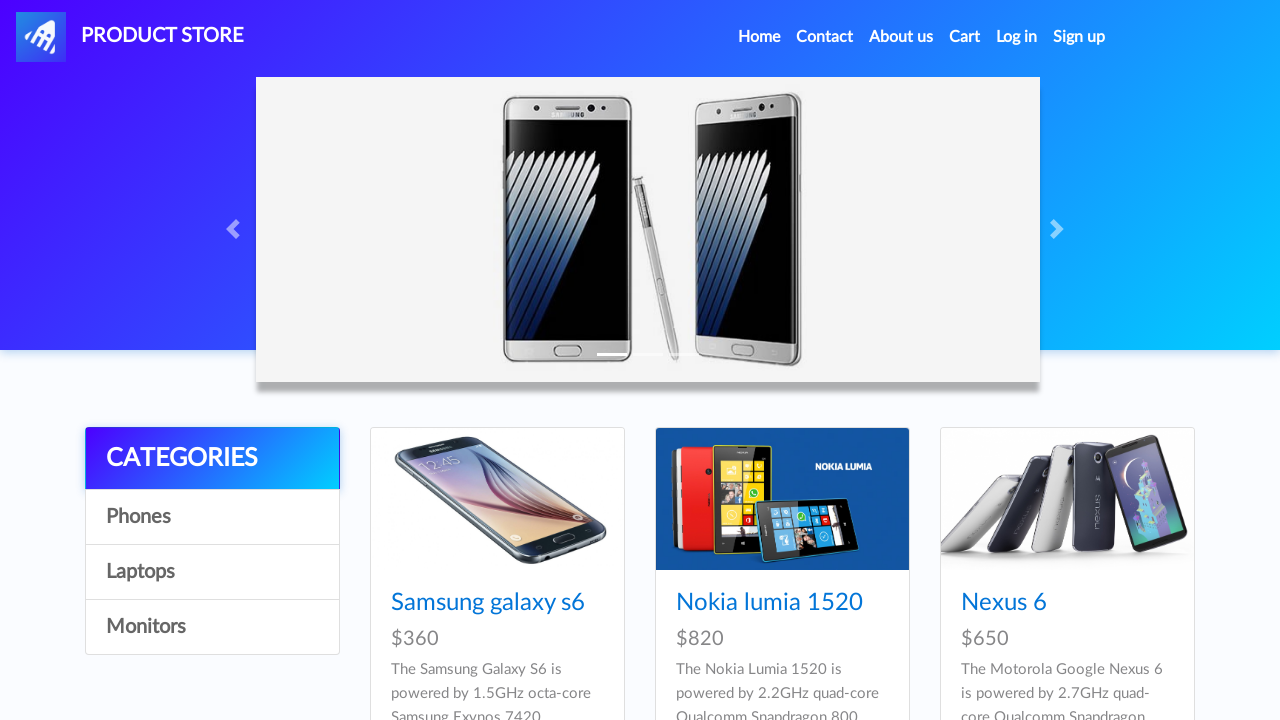

Located product name elements
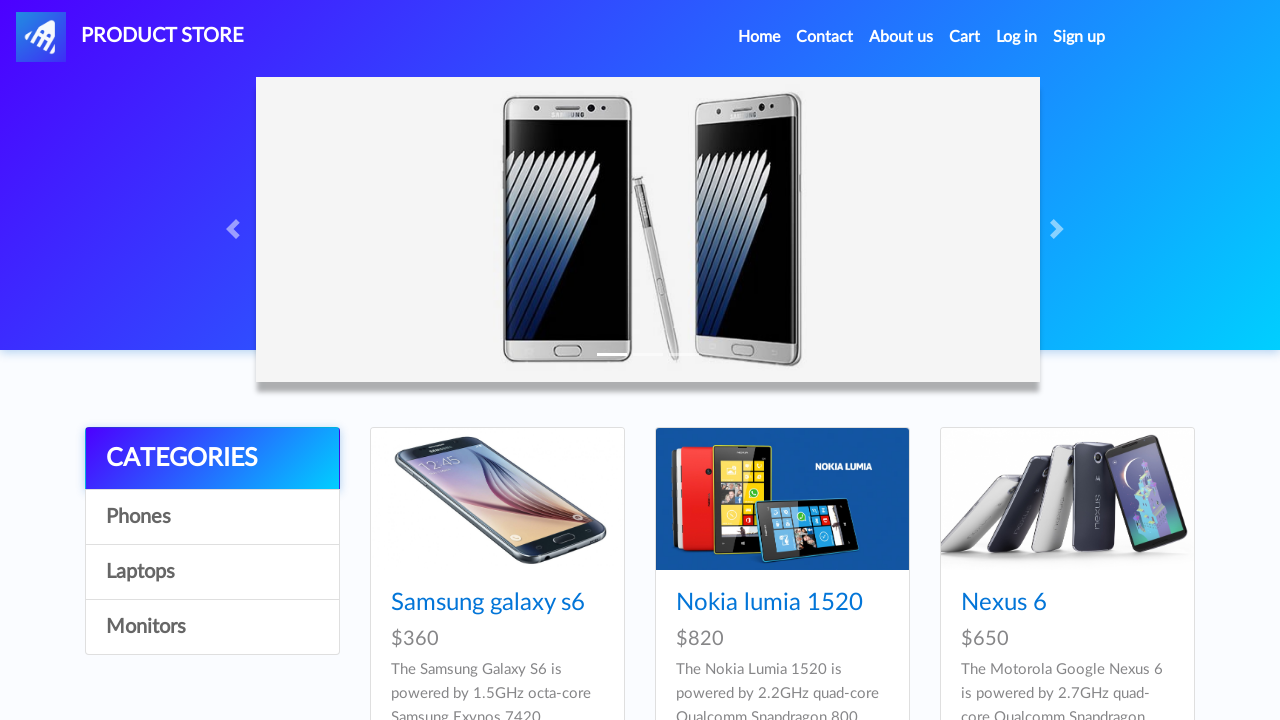

Verified that product names are present (count > 0)
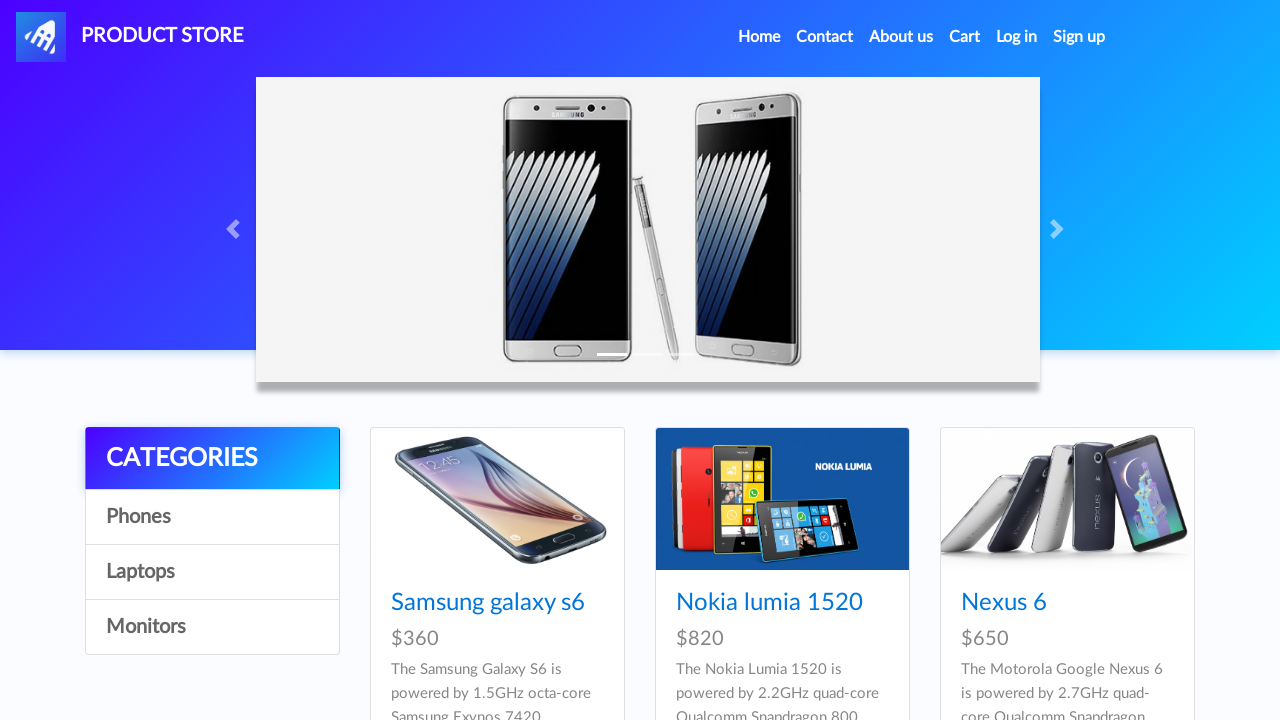

Located product price elements
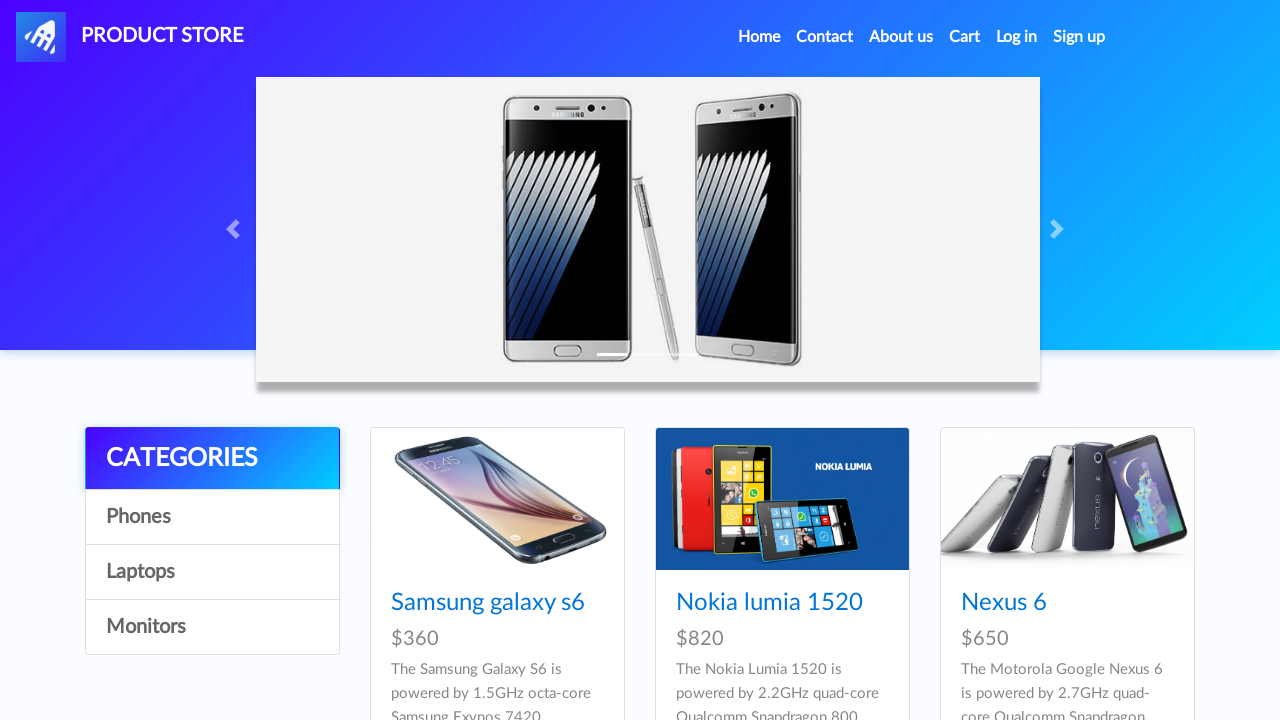

Verified that product prices are present (count > 0)
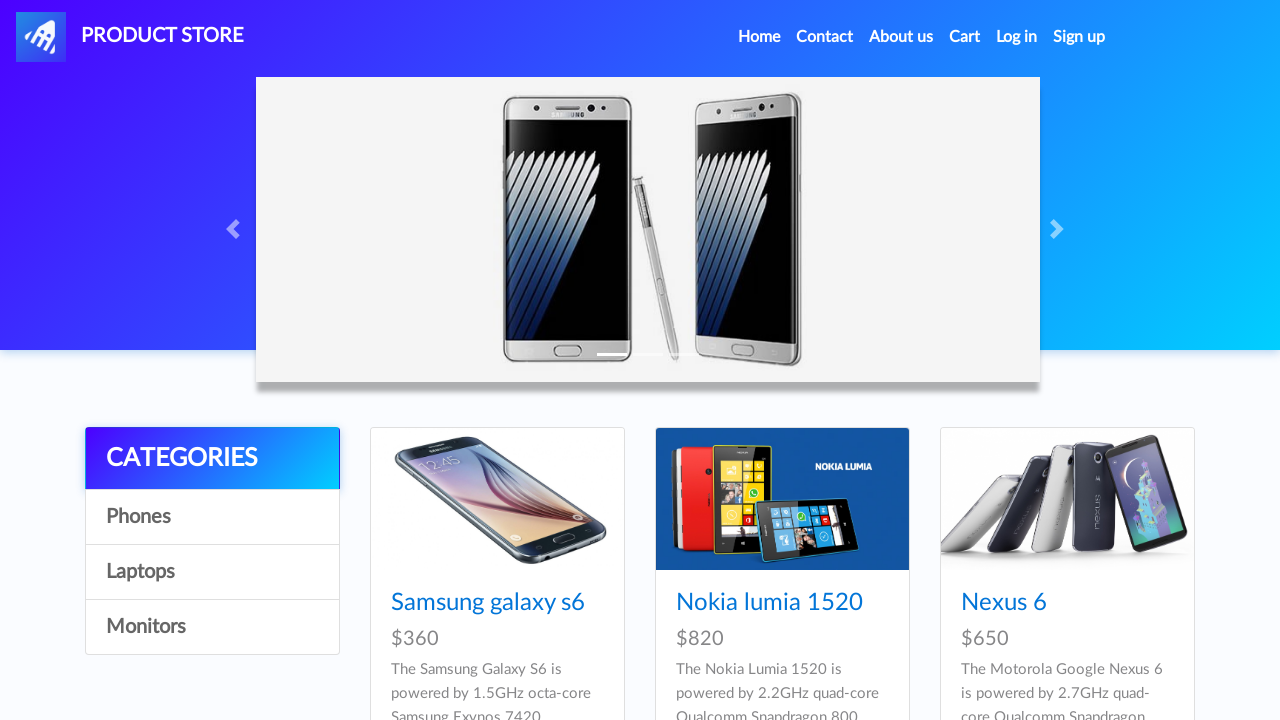

Retrieved first product name element
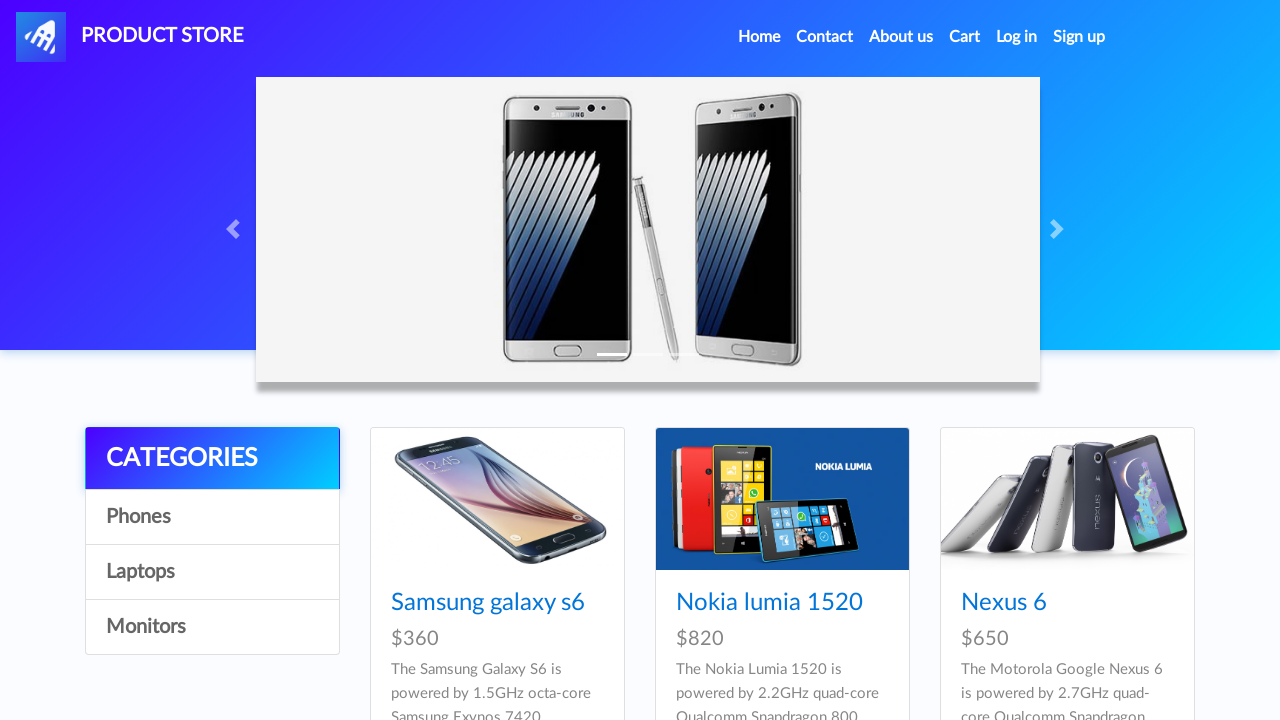

Verified that first product is visible on the page
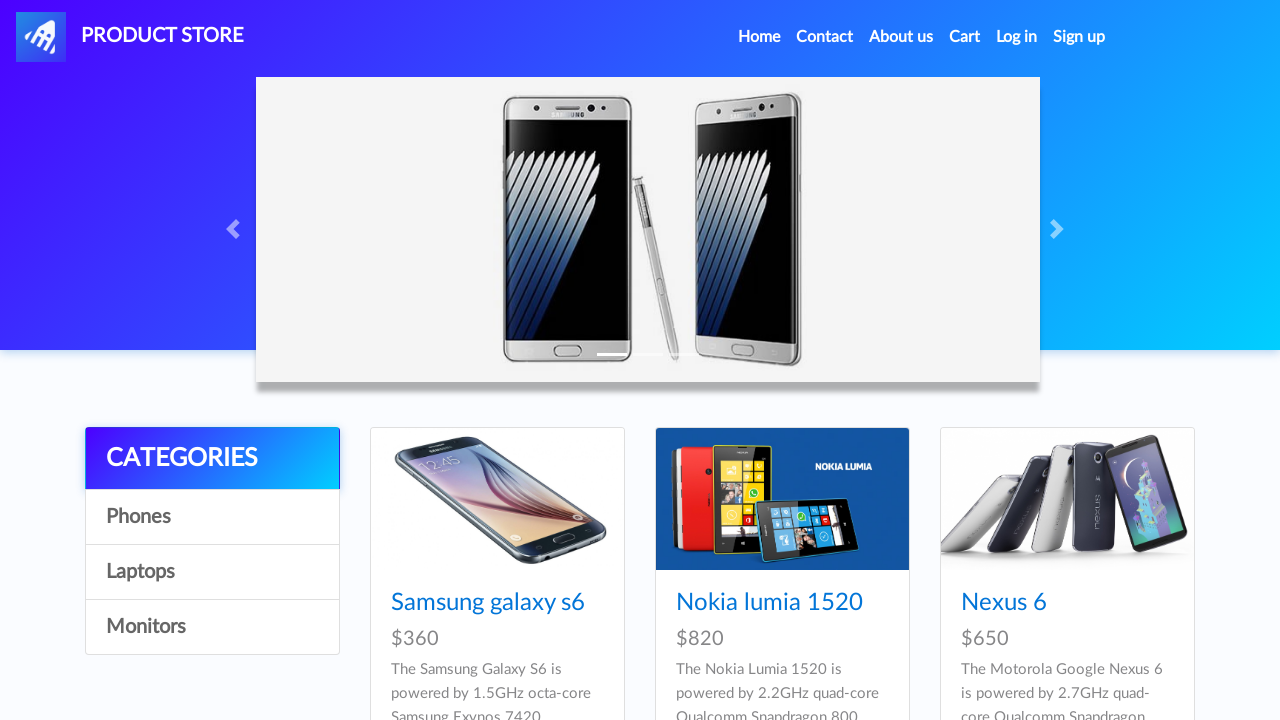

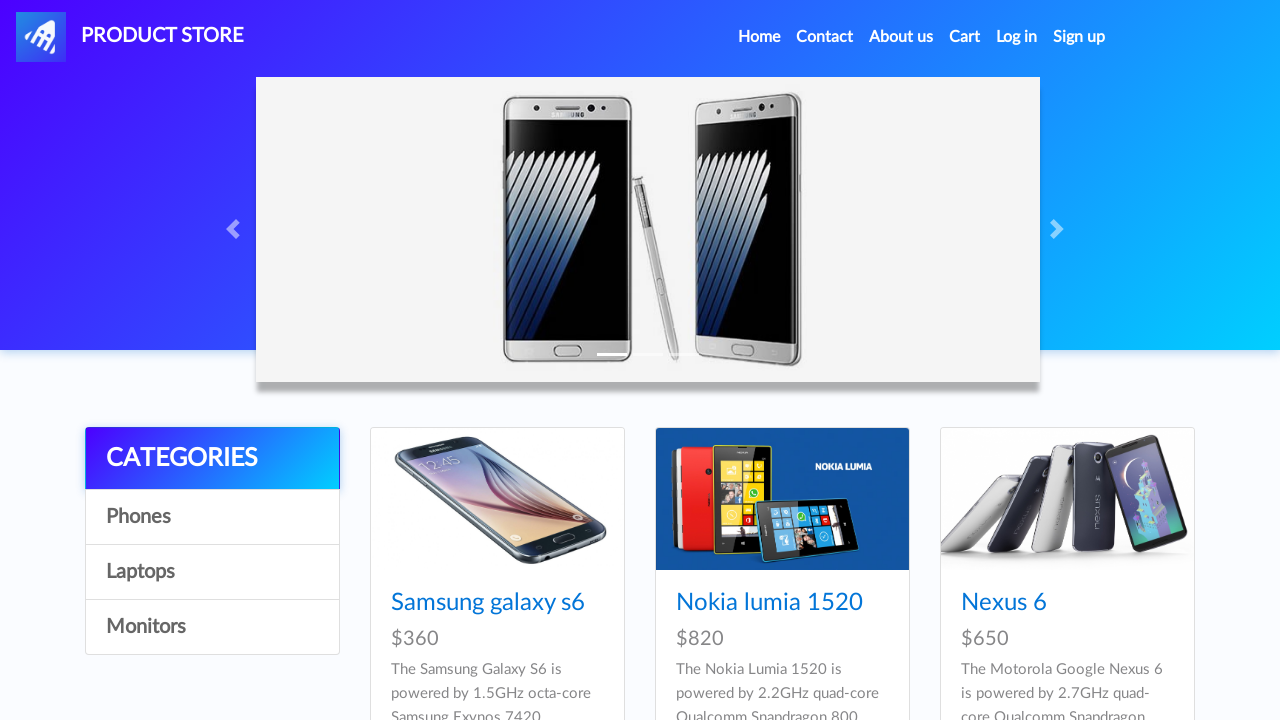